Tests the droppable functionality by dragging one element and dropping it onto another

Starting URL: https://jqueryui.com

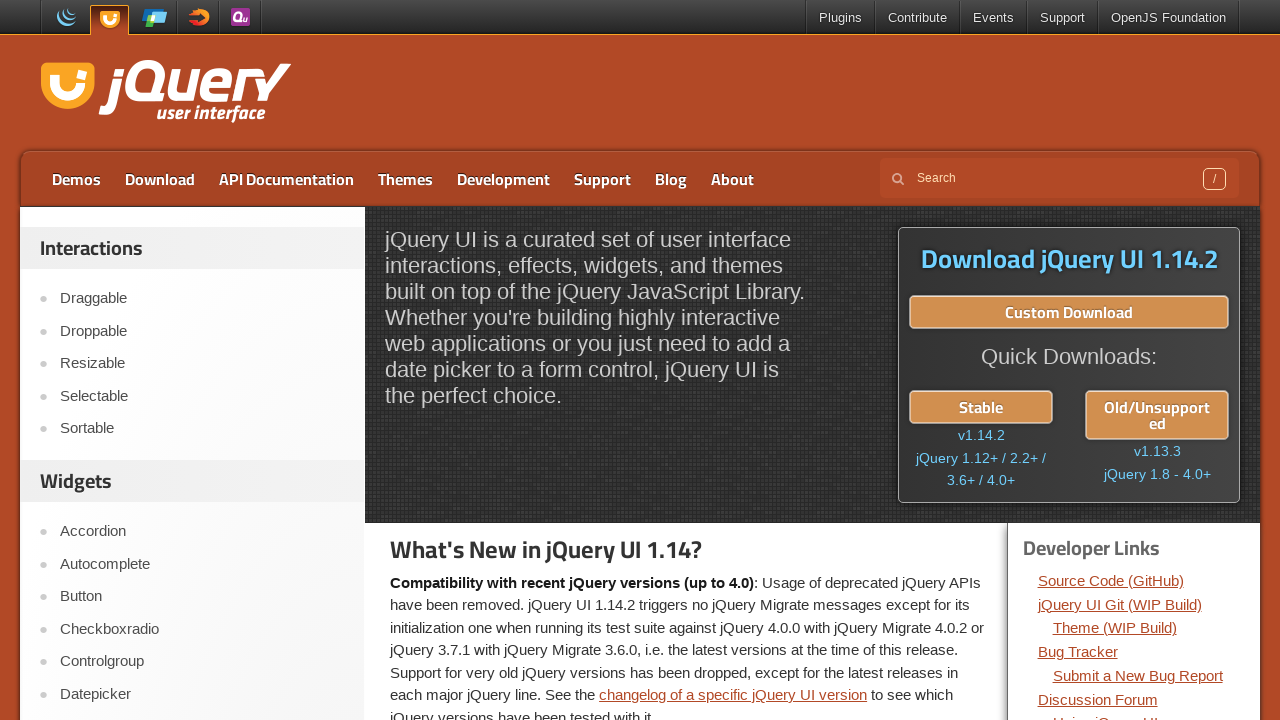

Clicked on Droppable link at (202, 331) on text=Droppable
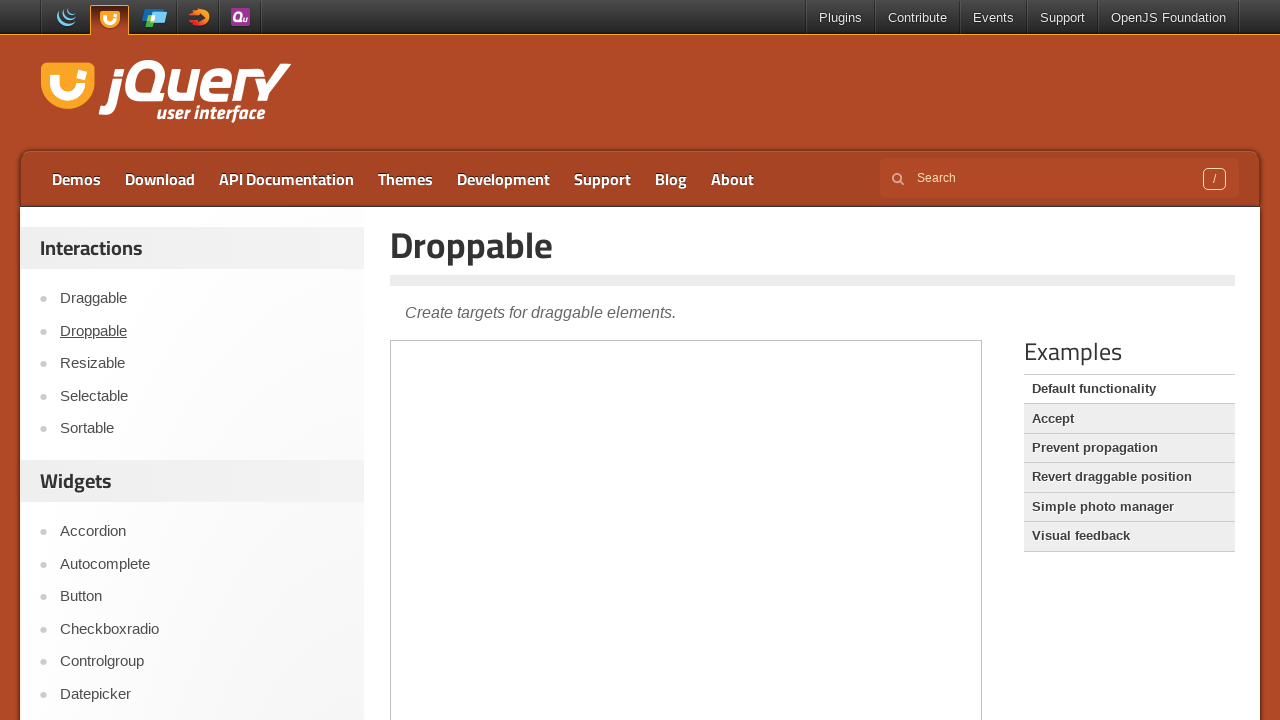

Located demo-frame iframe
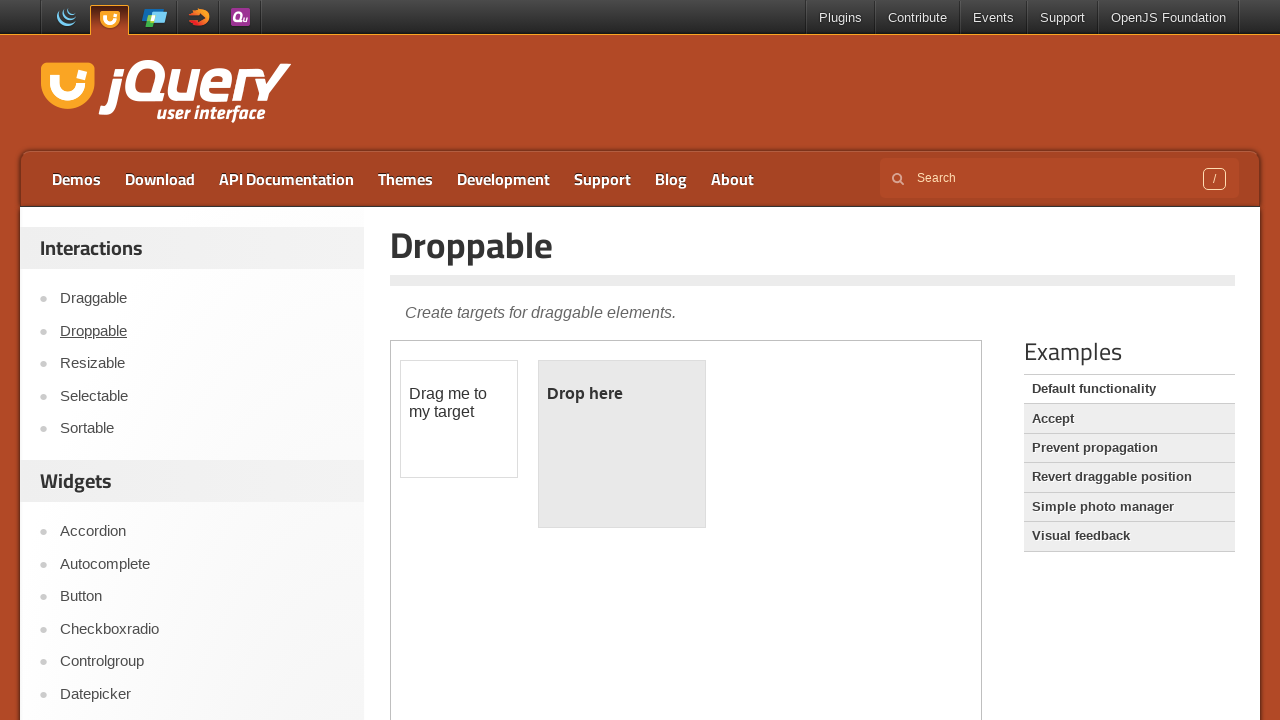

Dragged draggable element and dropped it onto droppable element at (622, 444)
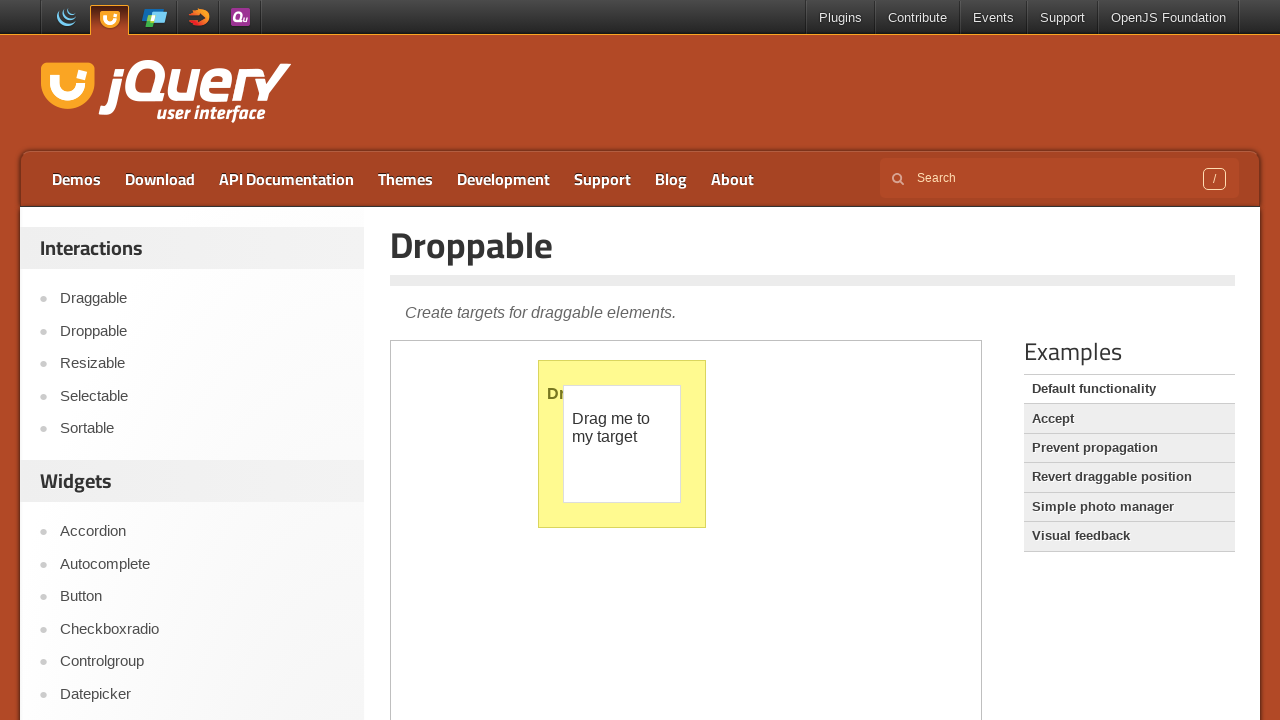

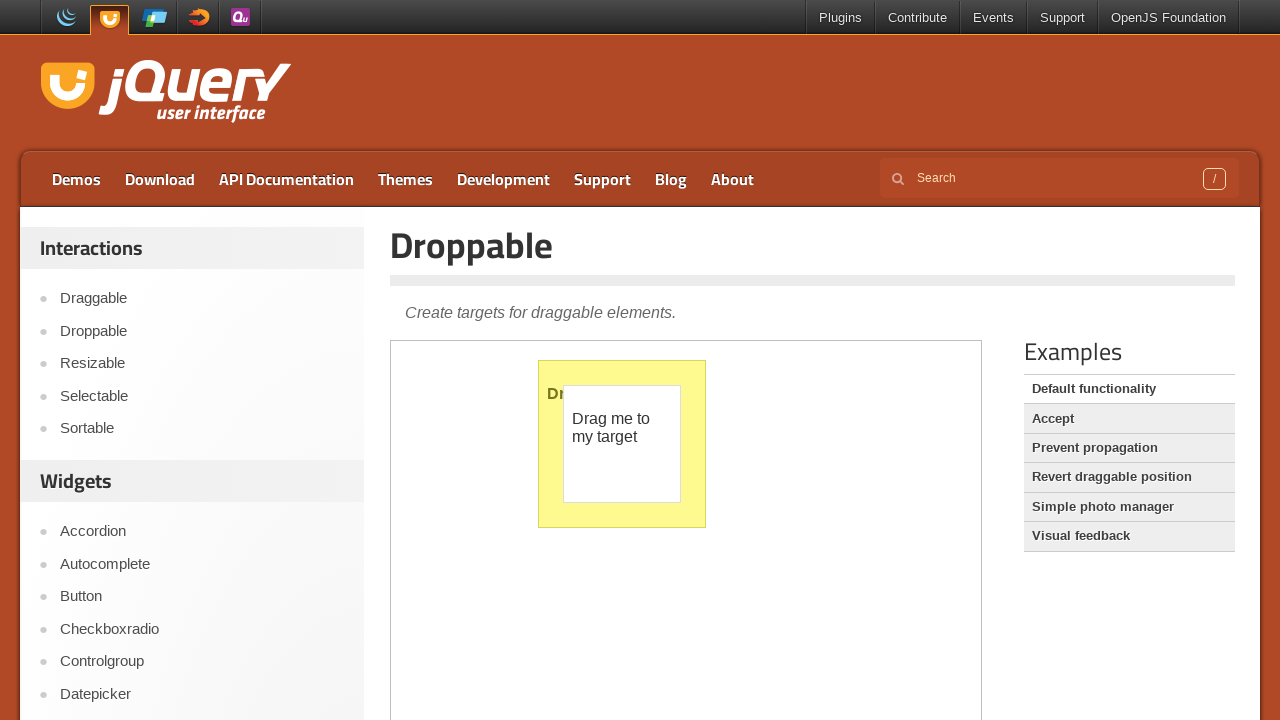